Navigates to Widgets section from the homepage by clicking the Widgets card

Starting URL: https://demoqa.com

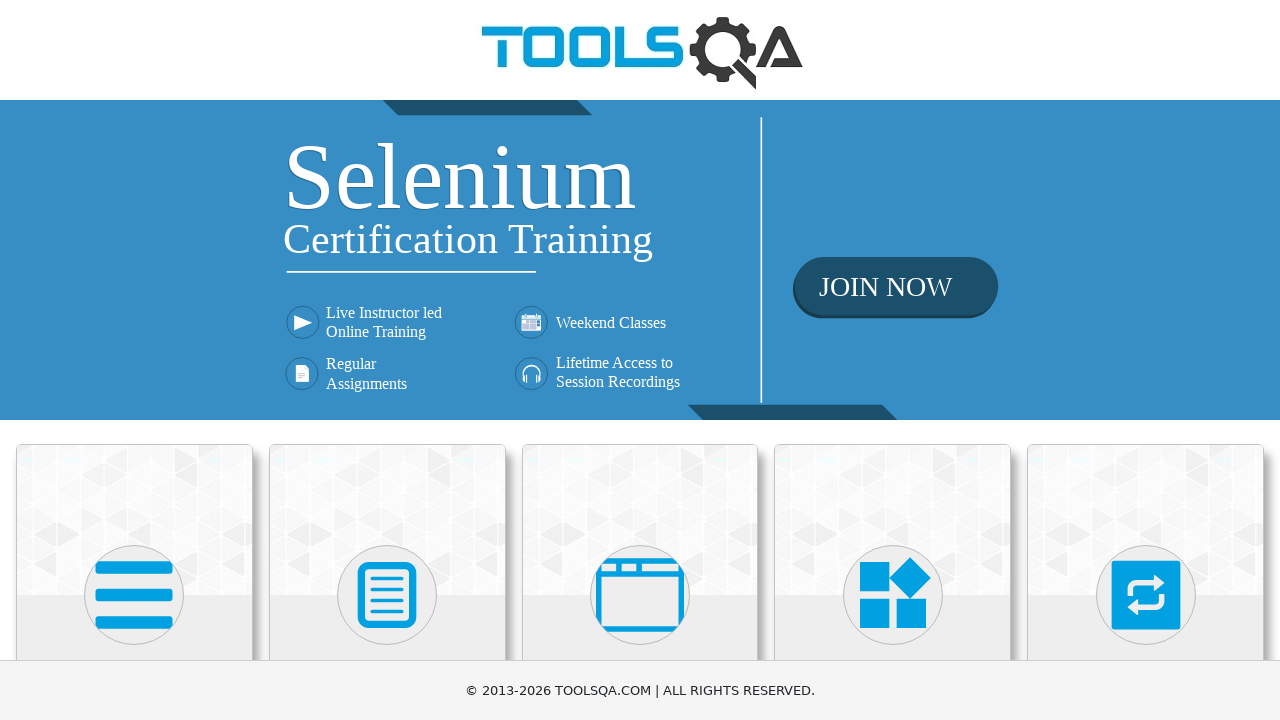

Clicked on Widgets card from homepage at (893, 520) on .card:has-text('Widgets')
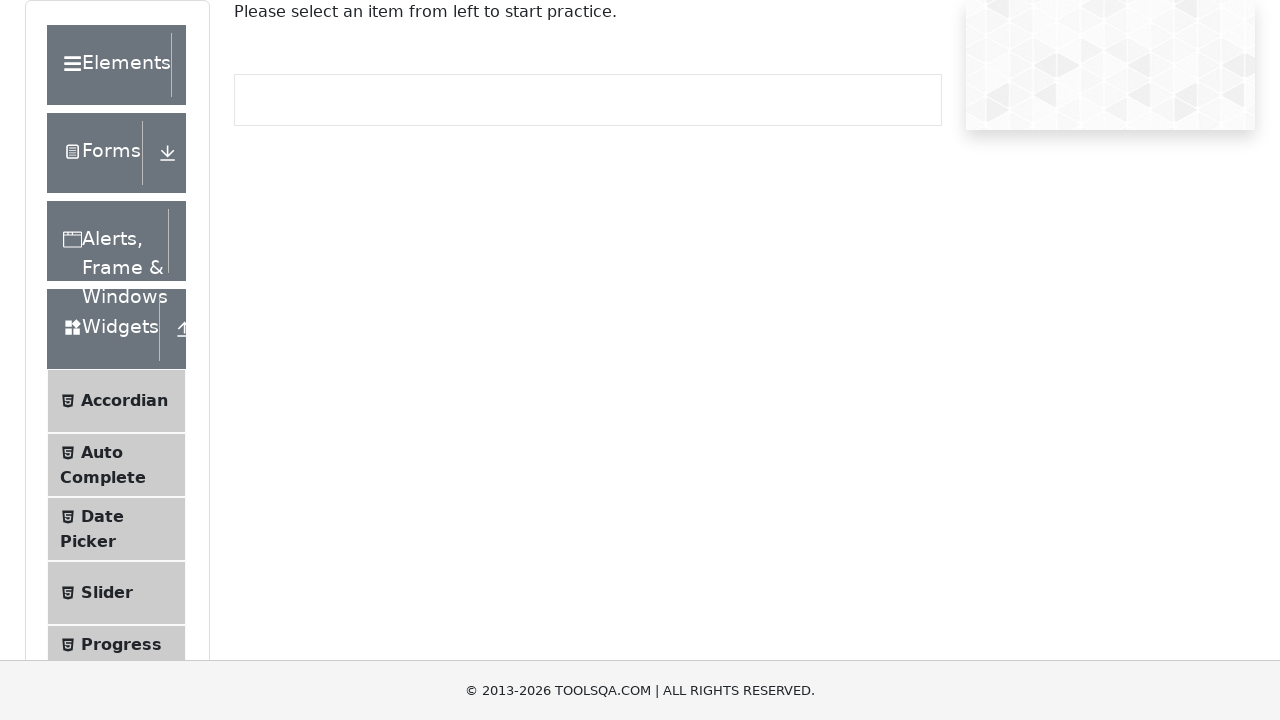

Widgets section menu loaded successfully
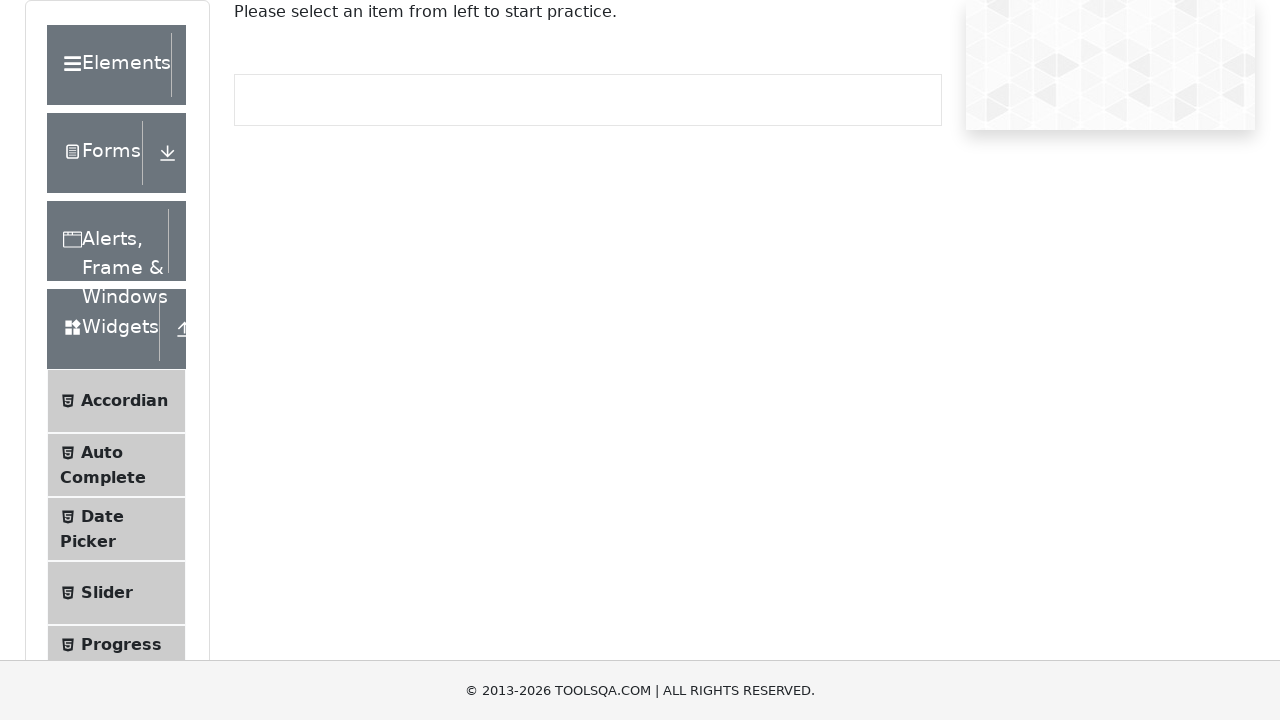

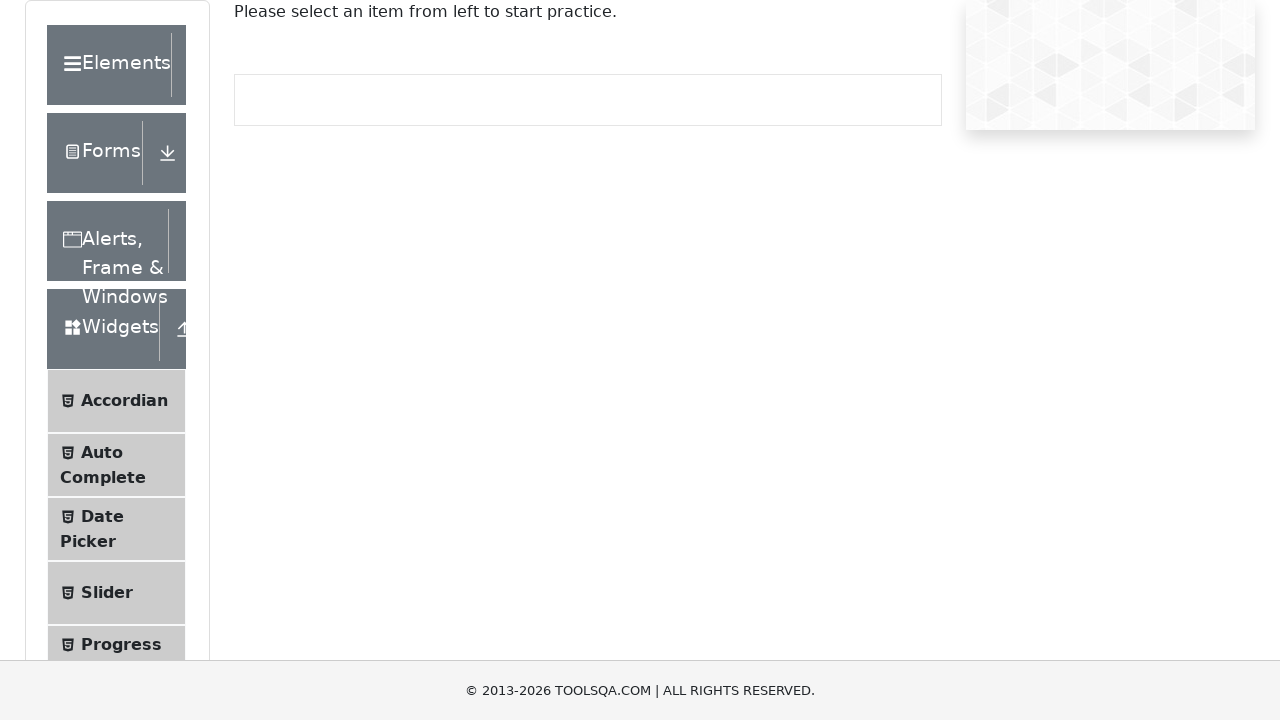